Tests button interaction functionality by performing a double-click on one button and a right-click (context click) on another button, verifying that the demo page responds to different click types.

Starting URL: https://demoqa.com/buttons

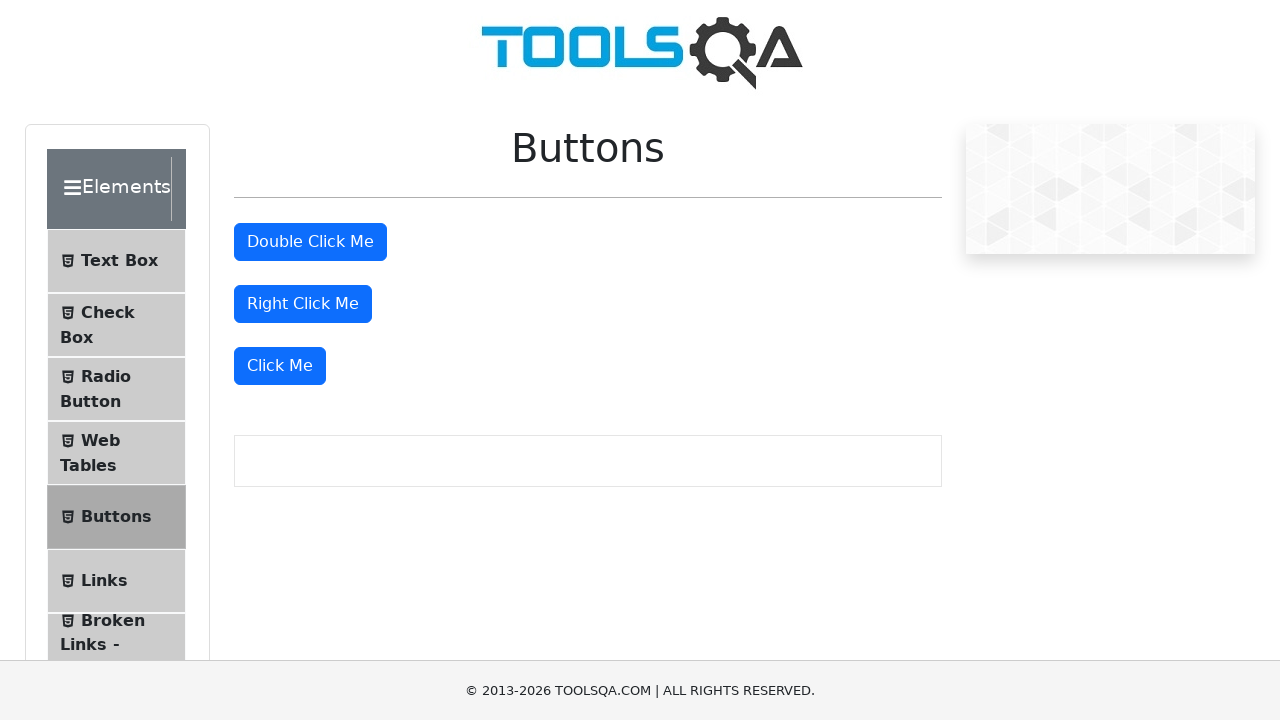

Double-clicked the double-click button at (310, 242) on button#doubleClickBtn
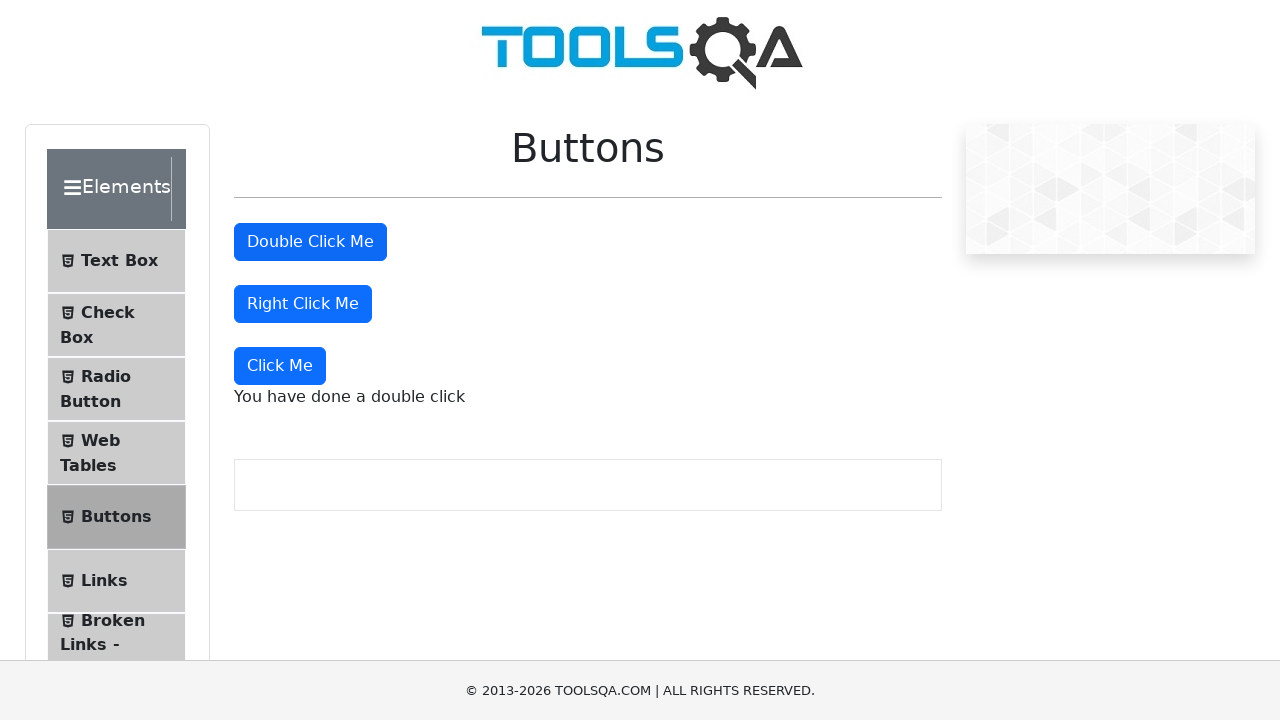

Waited 1 second for response
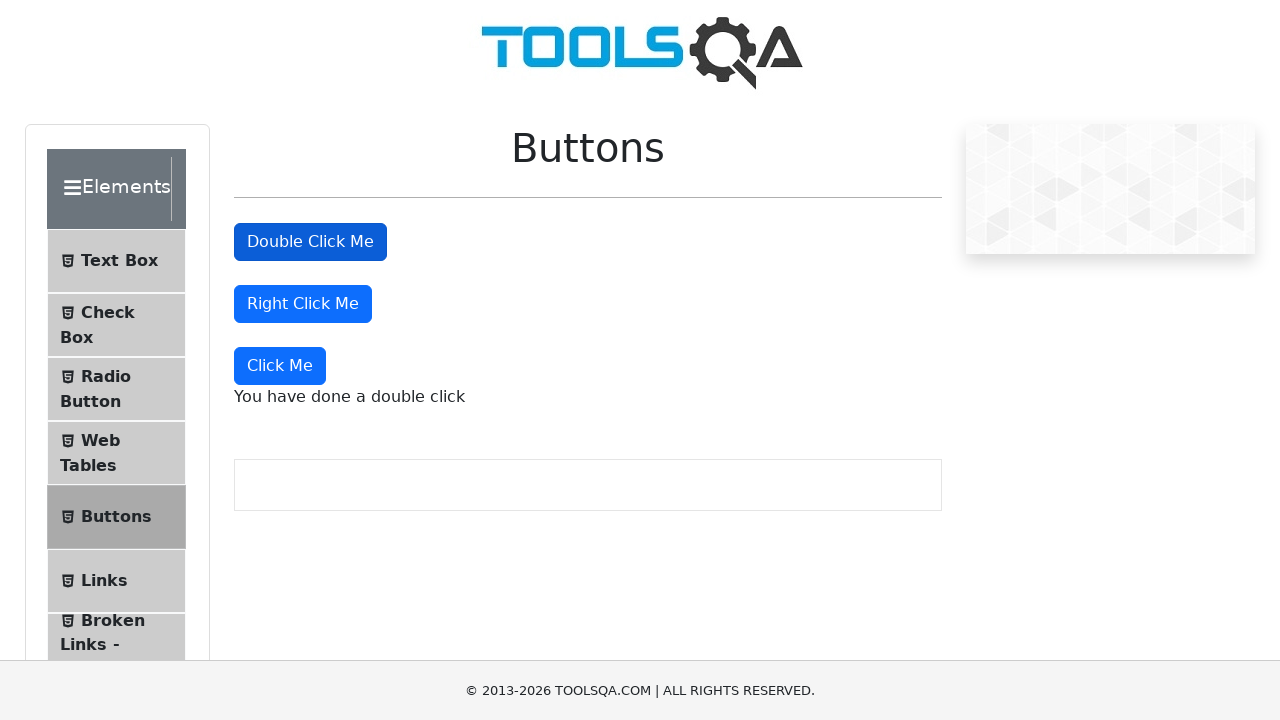

Right-clicked the right-click button at (303, 304) on button#rightClickBtn
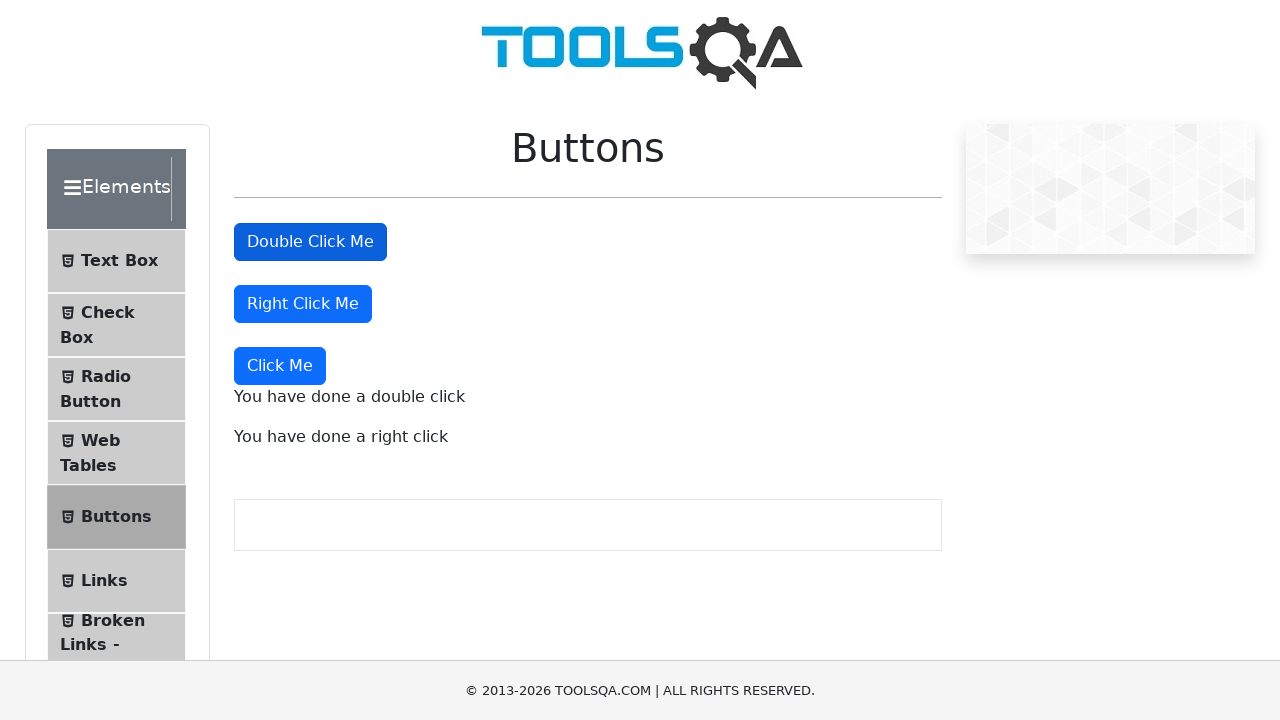

Double-click confirmation message appeared
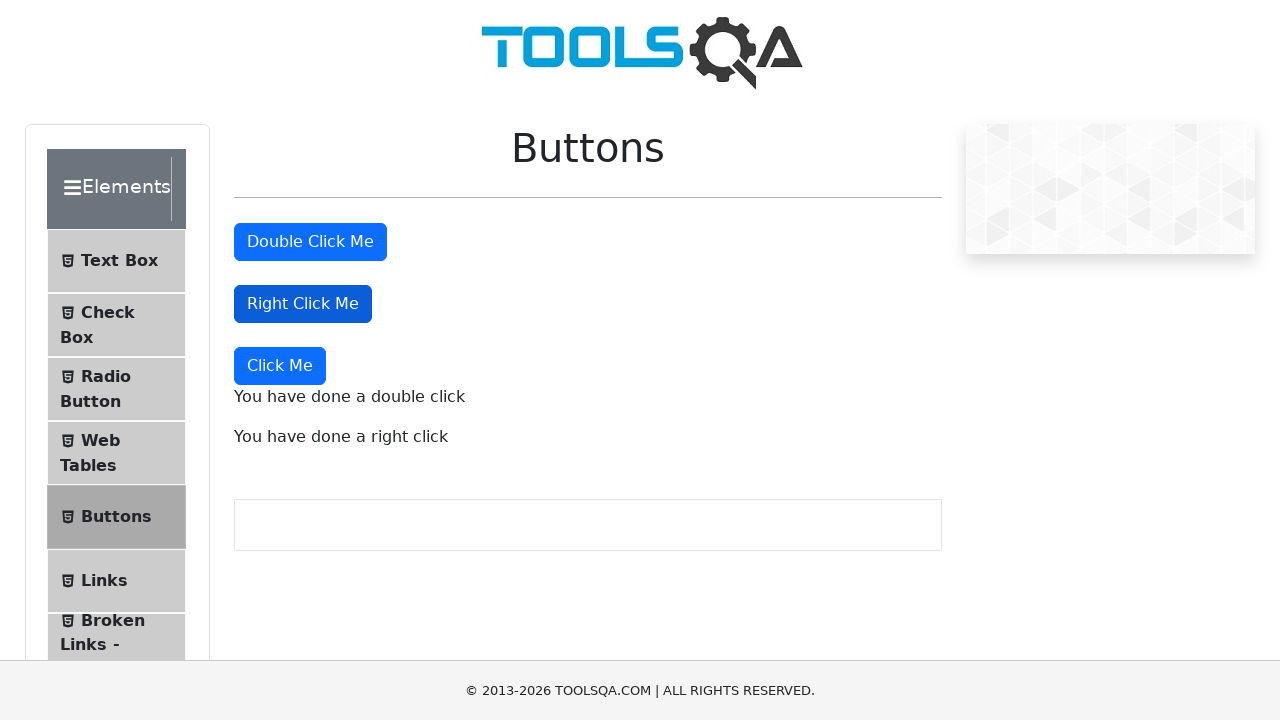

Right-click confirmation message appeared
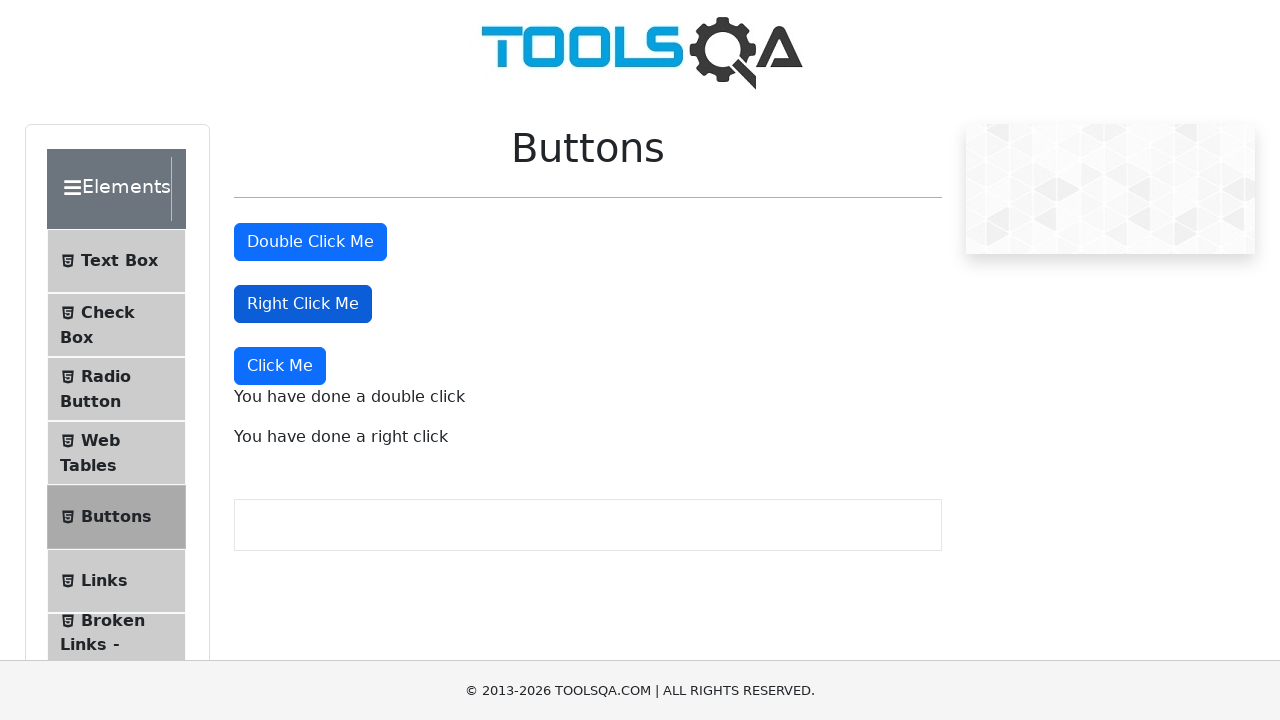

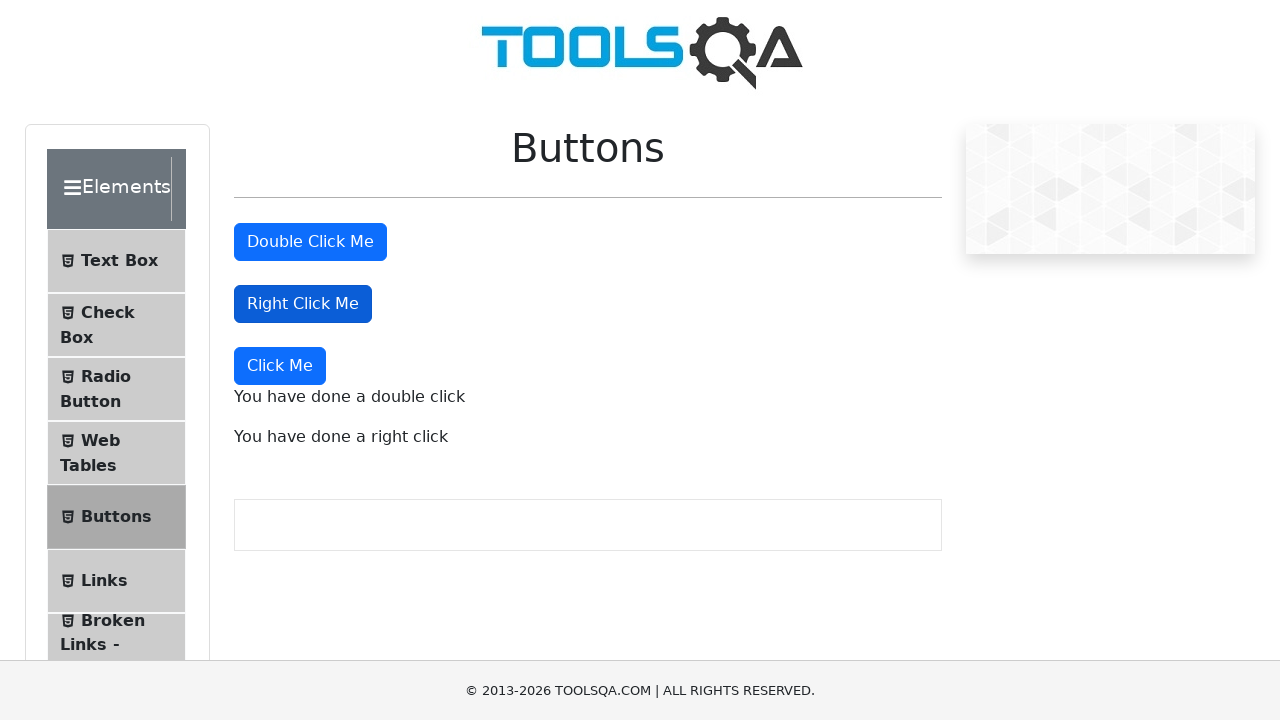